Tests the complete e-commerce shopping flow on DemoBlaze: adds an iPhone and MacBook to cart, proceeds to checkout, fills in order details (name, country, city, credit card, month, year), and completes the purchase.

Starting URL: https://www.demoblaze.com/index.html

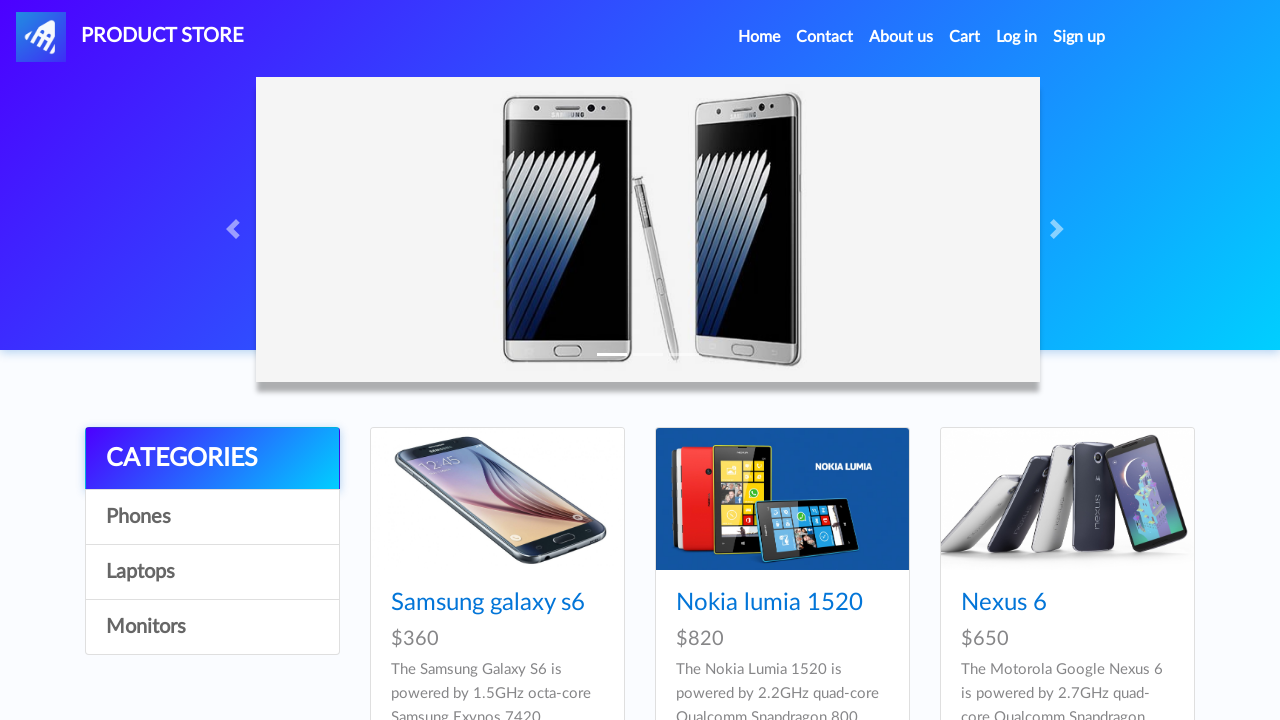

Clicked on iPhone 6 32gb product at (752, 361) on xpath=//a[normalize-space()='Iphone 6 32gb']
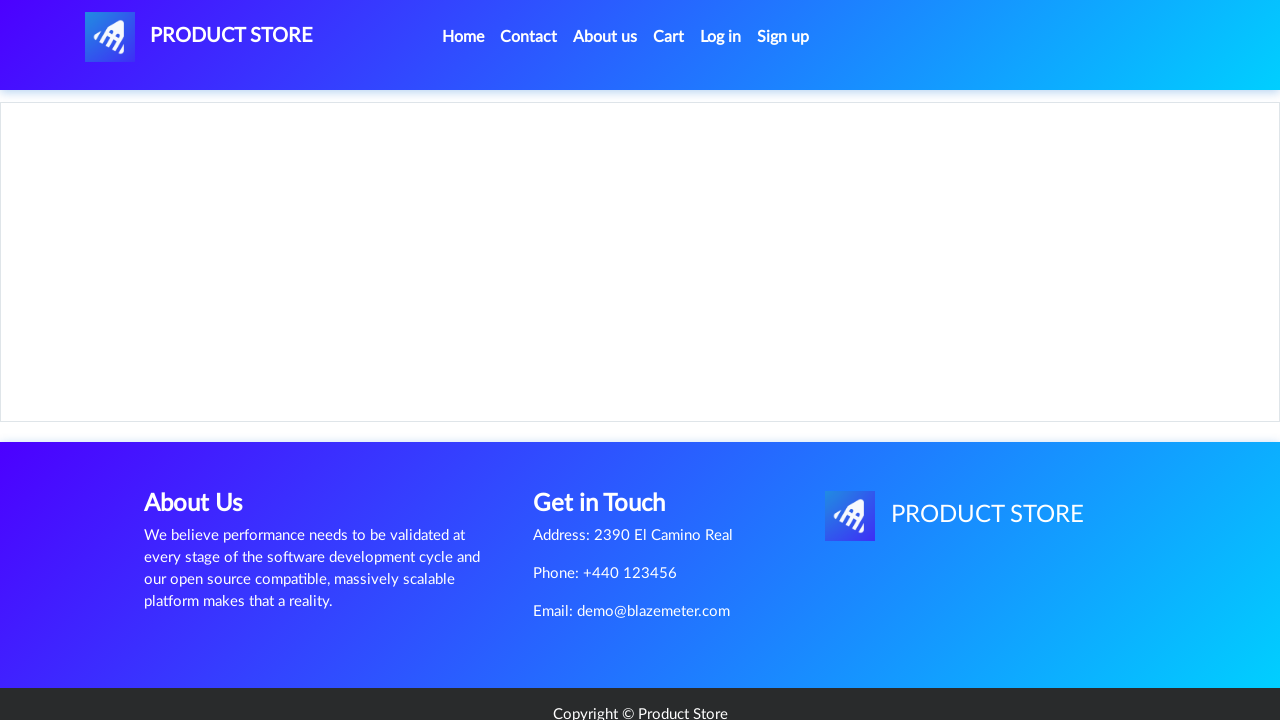

iPhone product page loaded with Add to cart button
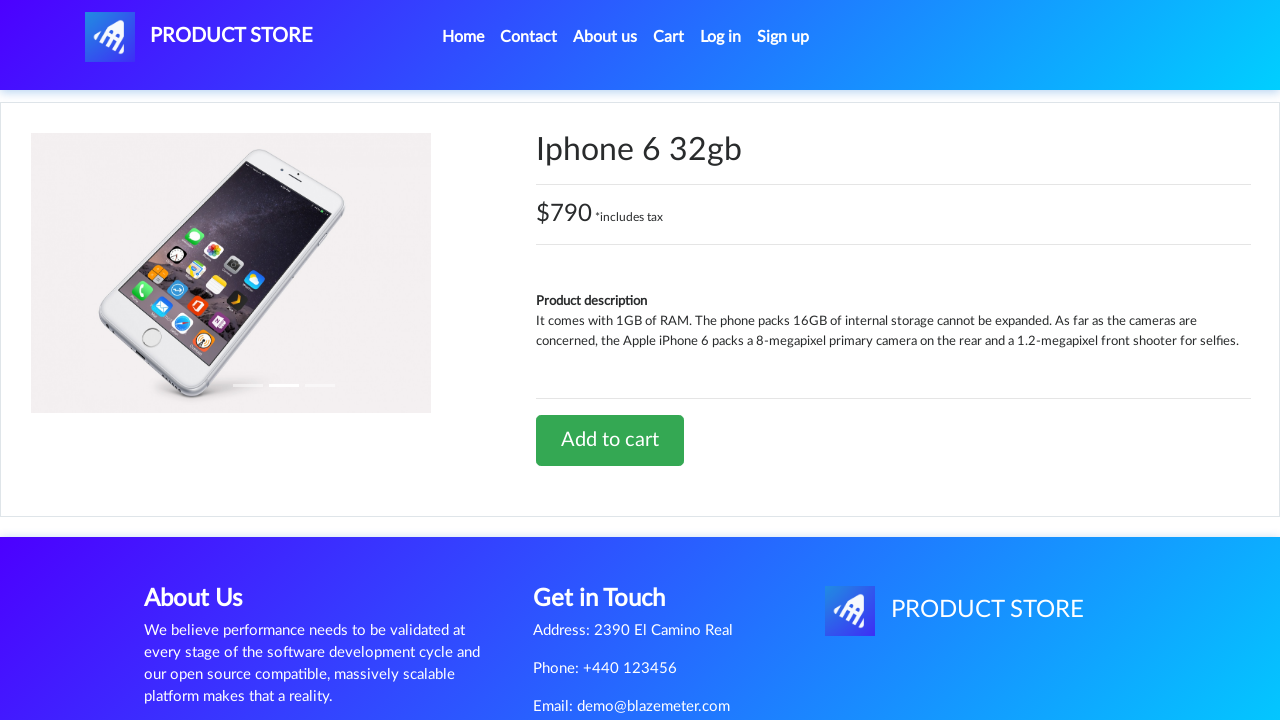

Clicked Add to cart for iPhone 6 32gb at (610, 440) on xpath=//a[normalize-space()='Add to cart']
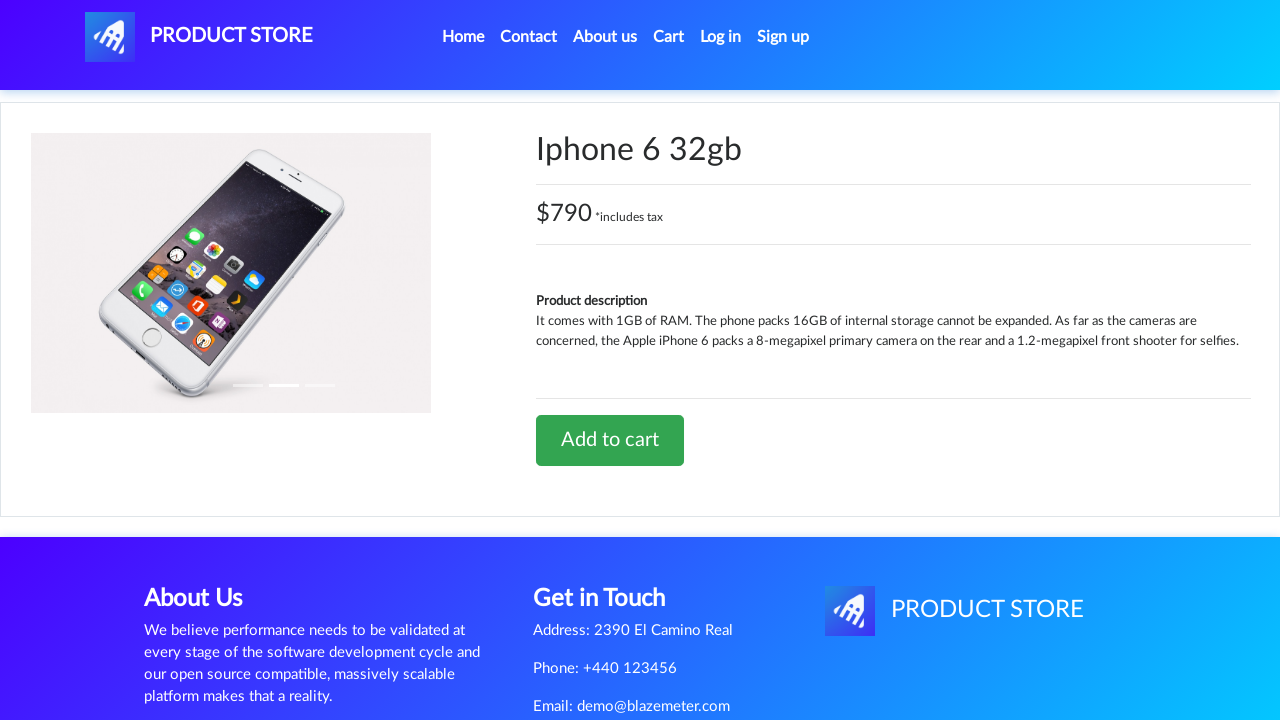

Handled alert popup and waited for confirmation
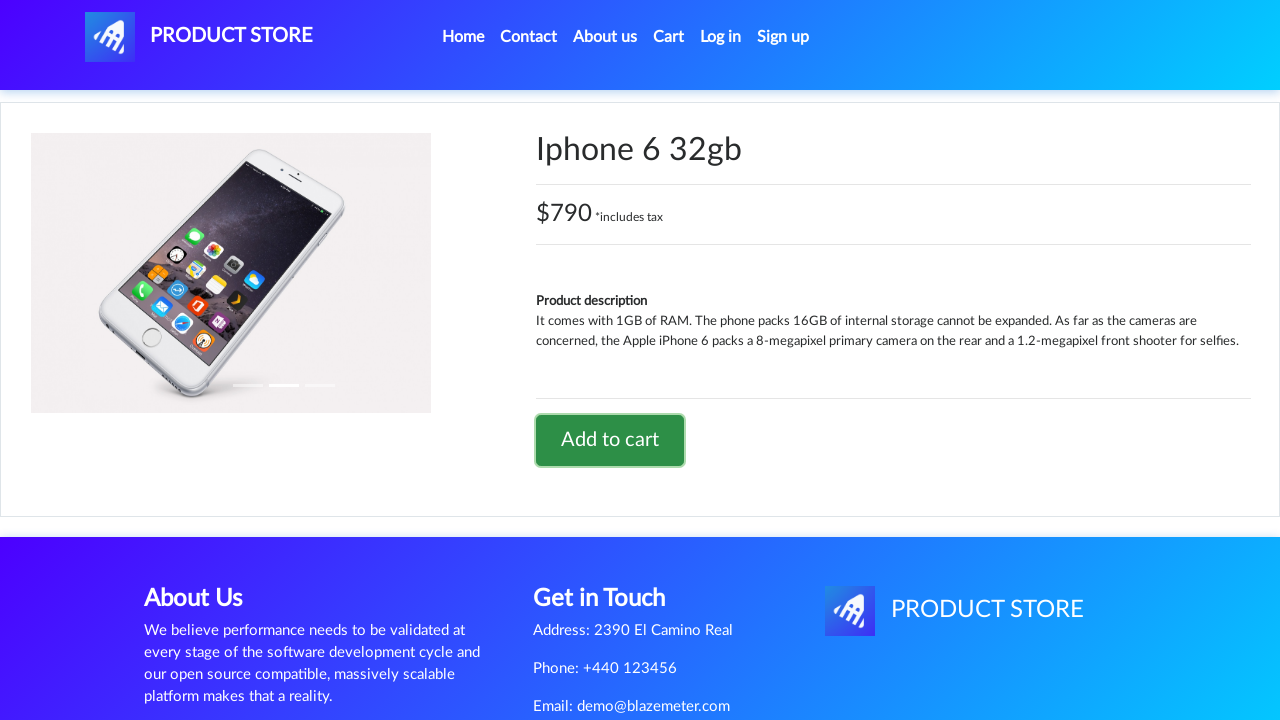

Clicked Home to return to main page at (463, 37) on xpath=//li[@class='nav-item active']//a[@class='nav-link']
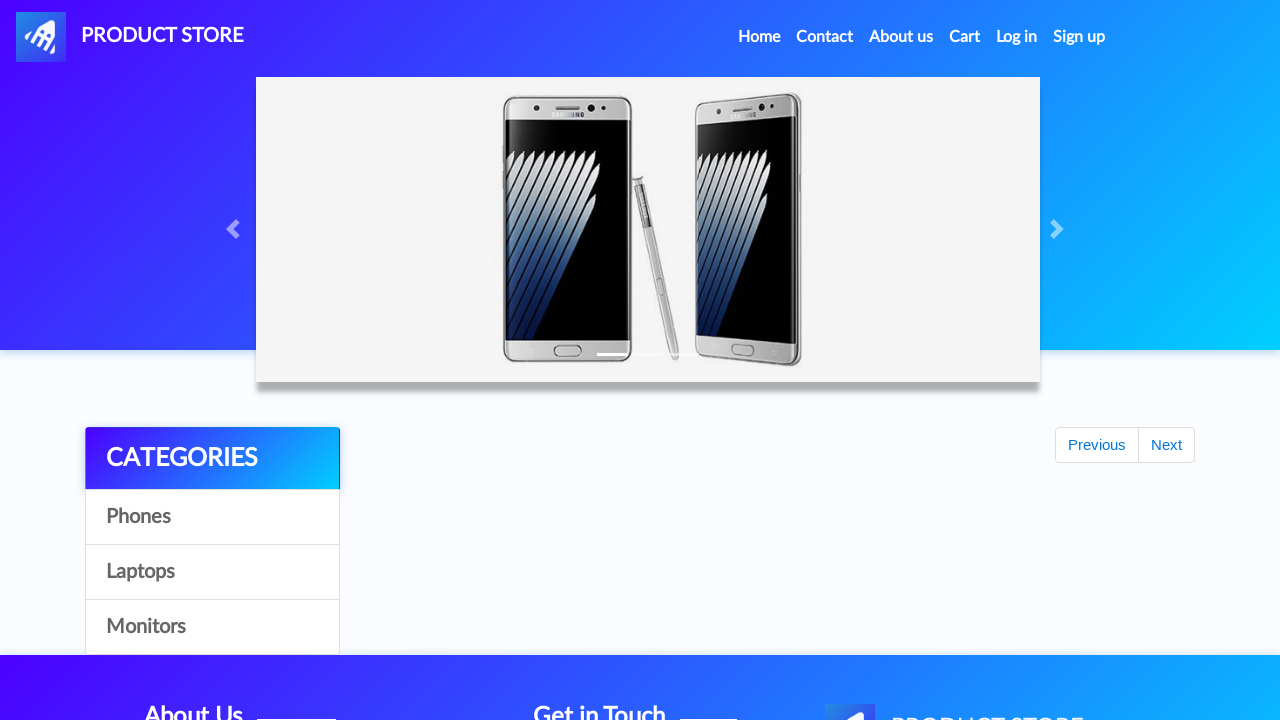

Laptops category link is available
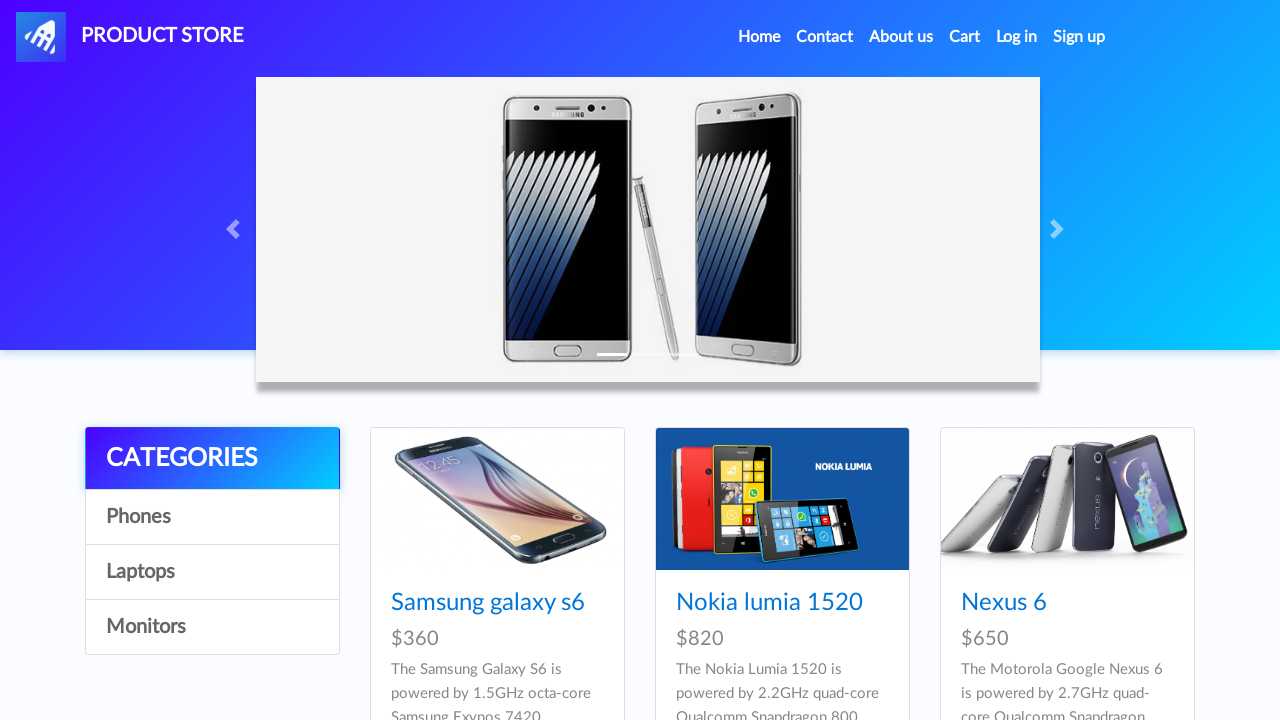

Clicked on Laptops category at (212, 572) on xpath=//a[contains(text(),'Laptops')]
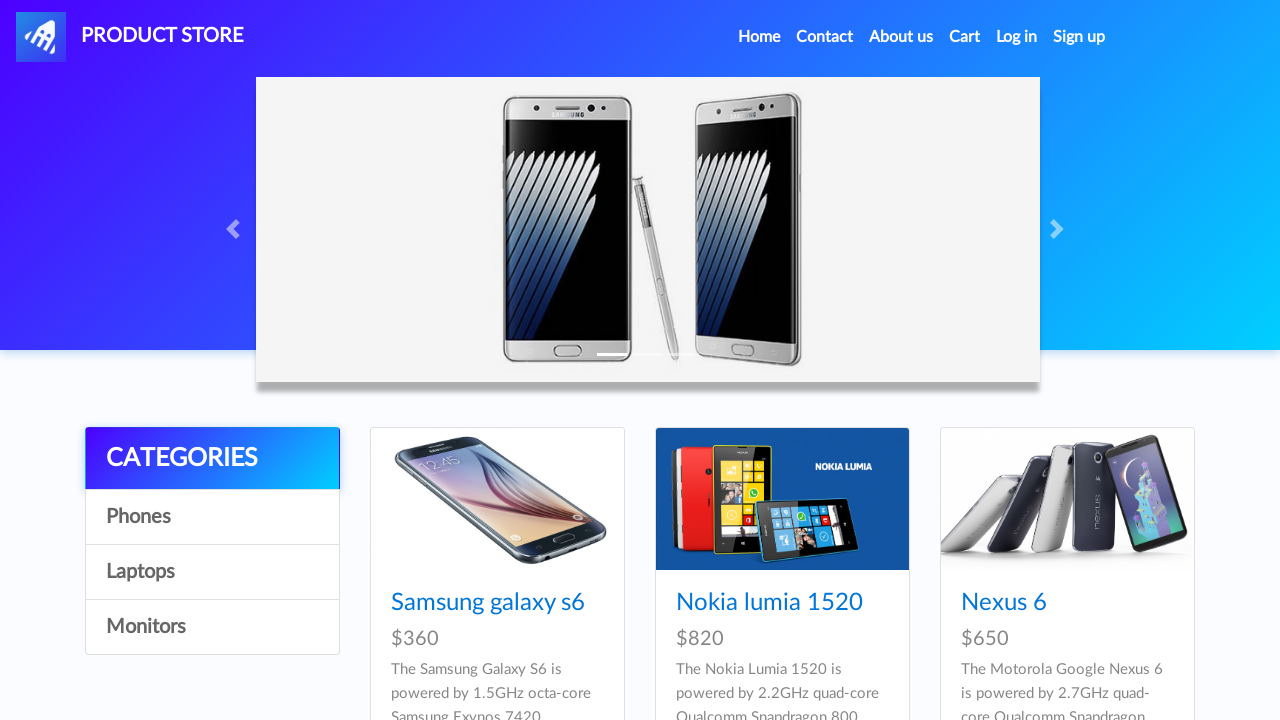

MacBook air product is displayed
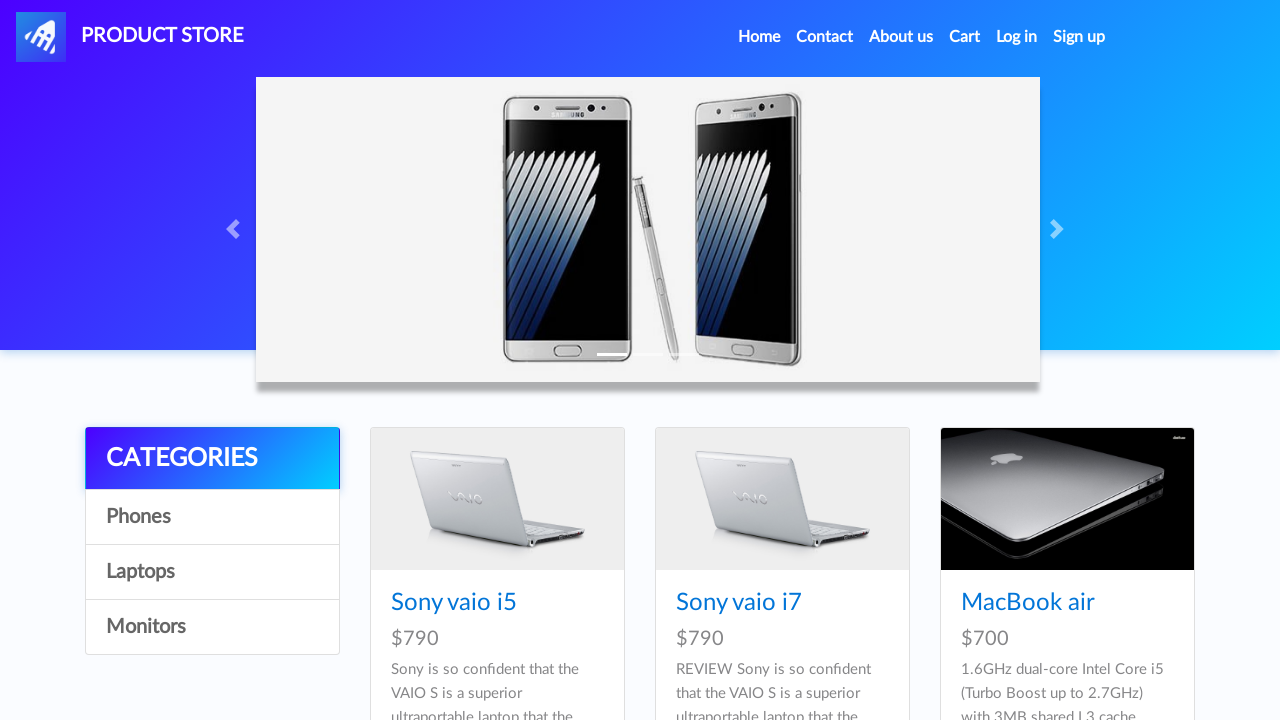

Clicked on MacBook air product at (1028, 603) on xpath=//a[normalize-space()='MacBook air']
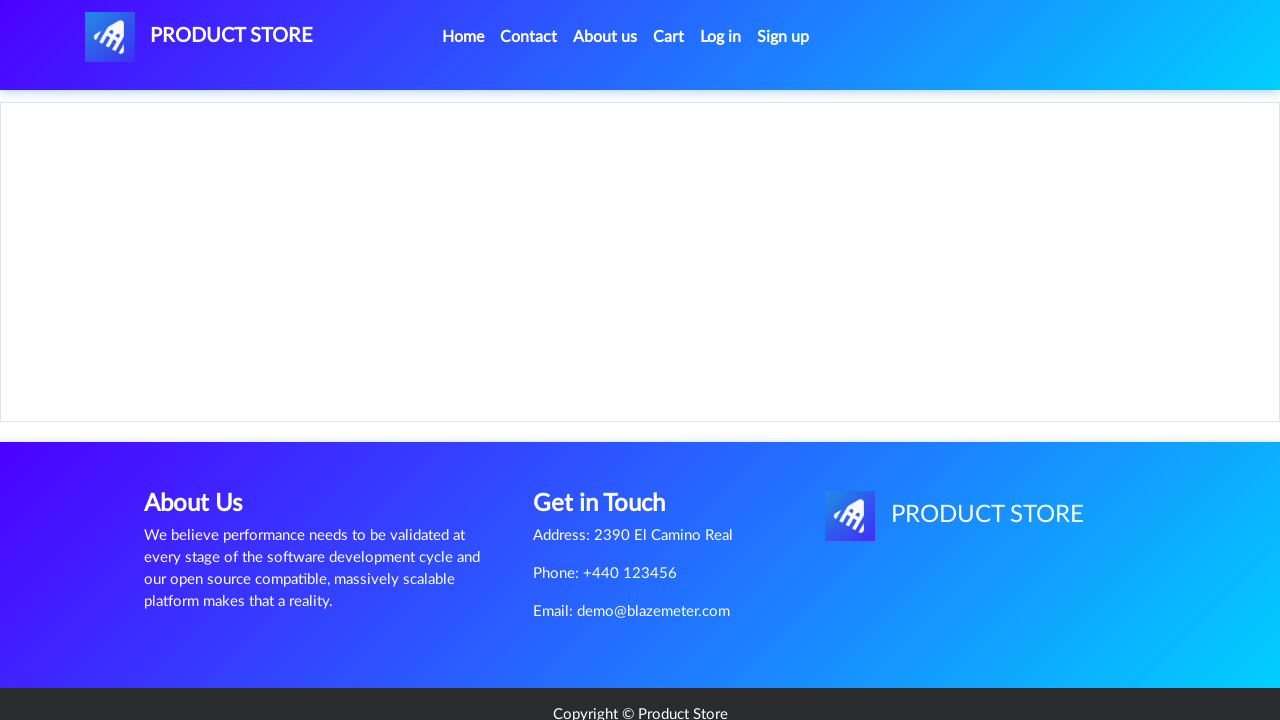

MacBook product page loaded with Add to cart button
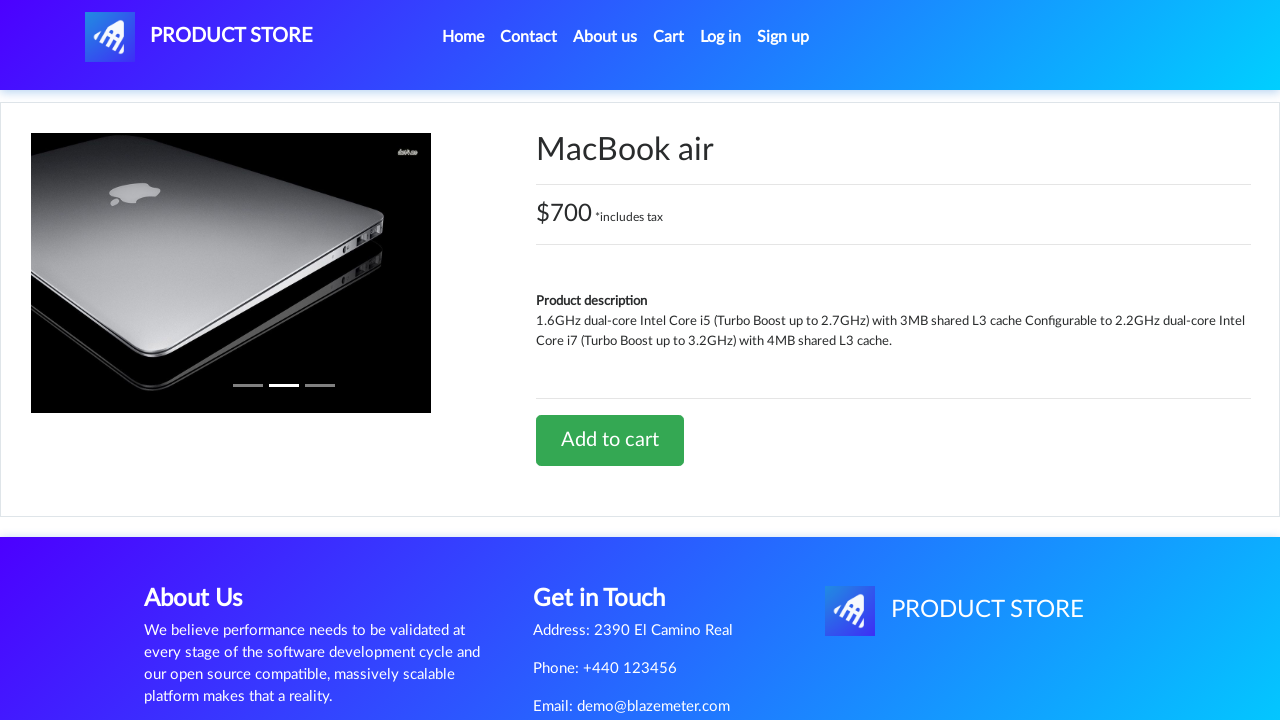

Clicked Add to cart for MacBook air at (610, 440) on xpath=//a[normalize-space()='Add to cart']
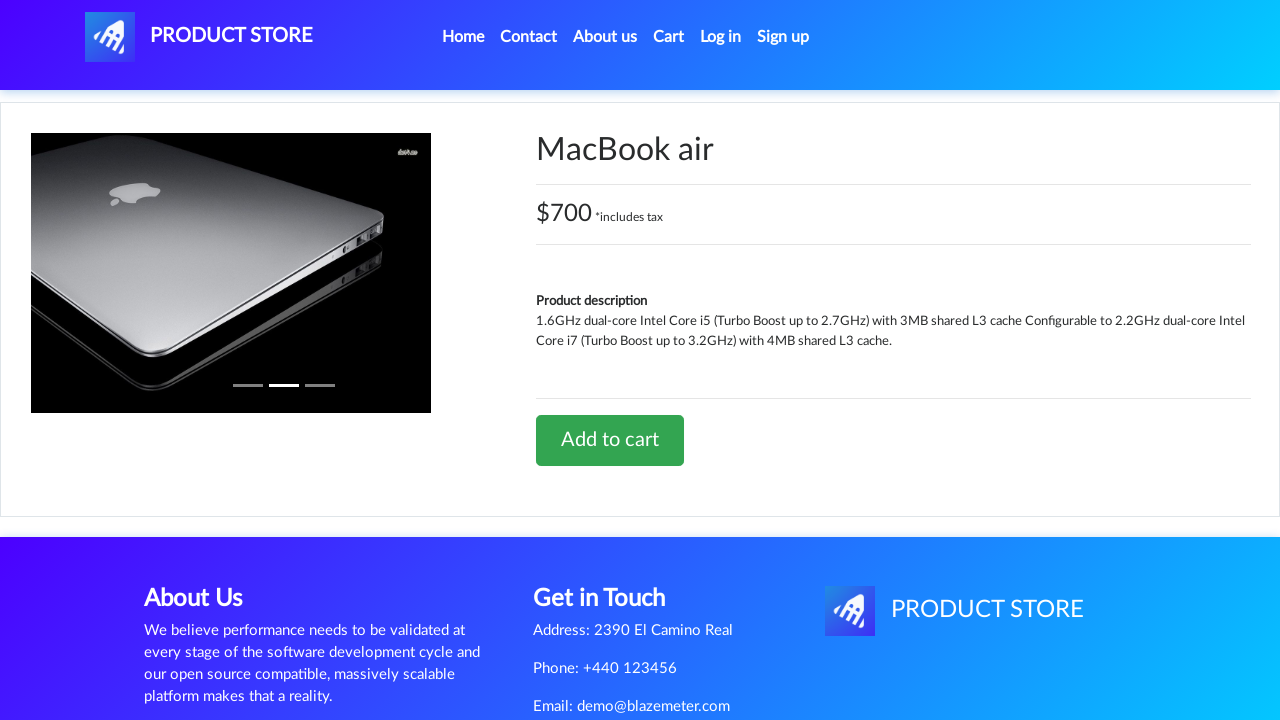

Waited for MacBook add to cart confirmation
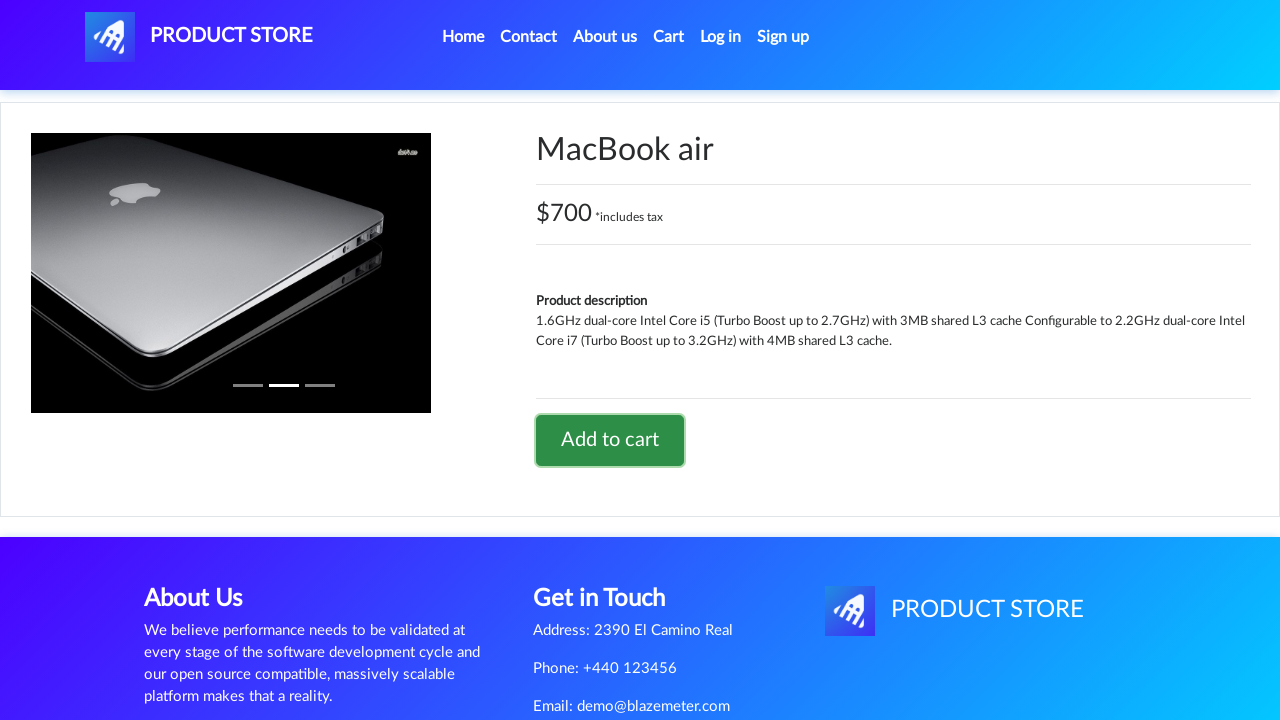

Clicked on shopping cart at (669, 37) on xpath=//a[@id='cartur']
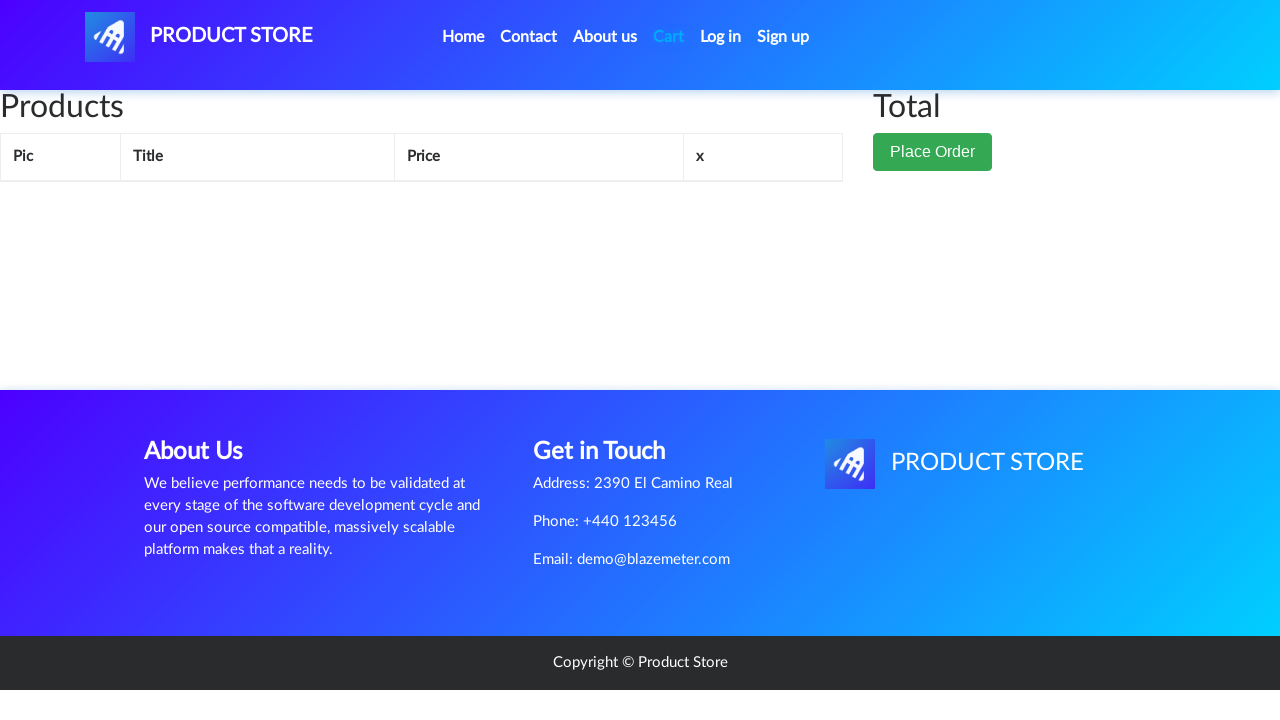

Place Order button is visible in cart
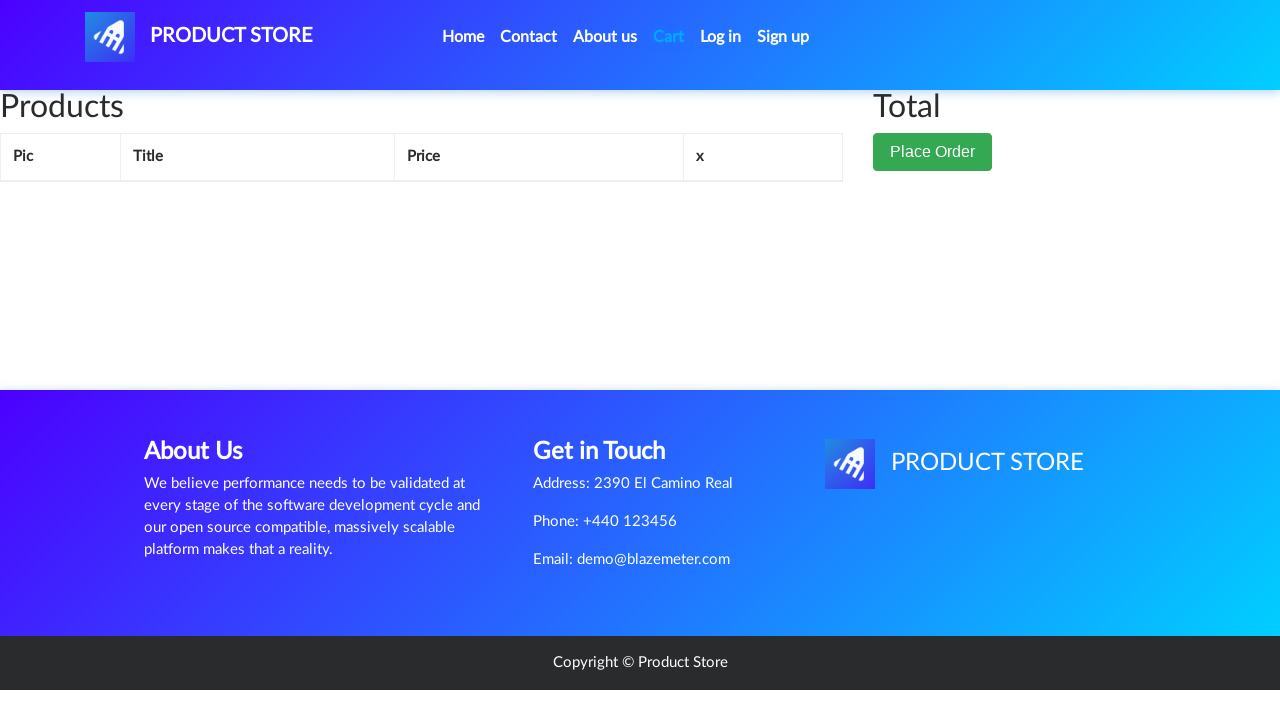

Clicked Place Order button at (933, 191) on xpath=//button[normalize-space()='Place Order']
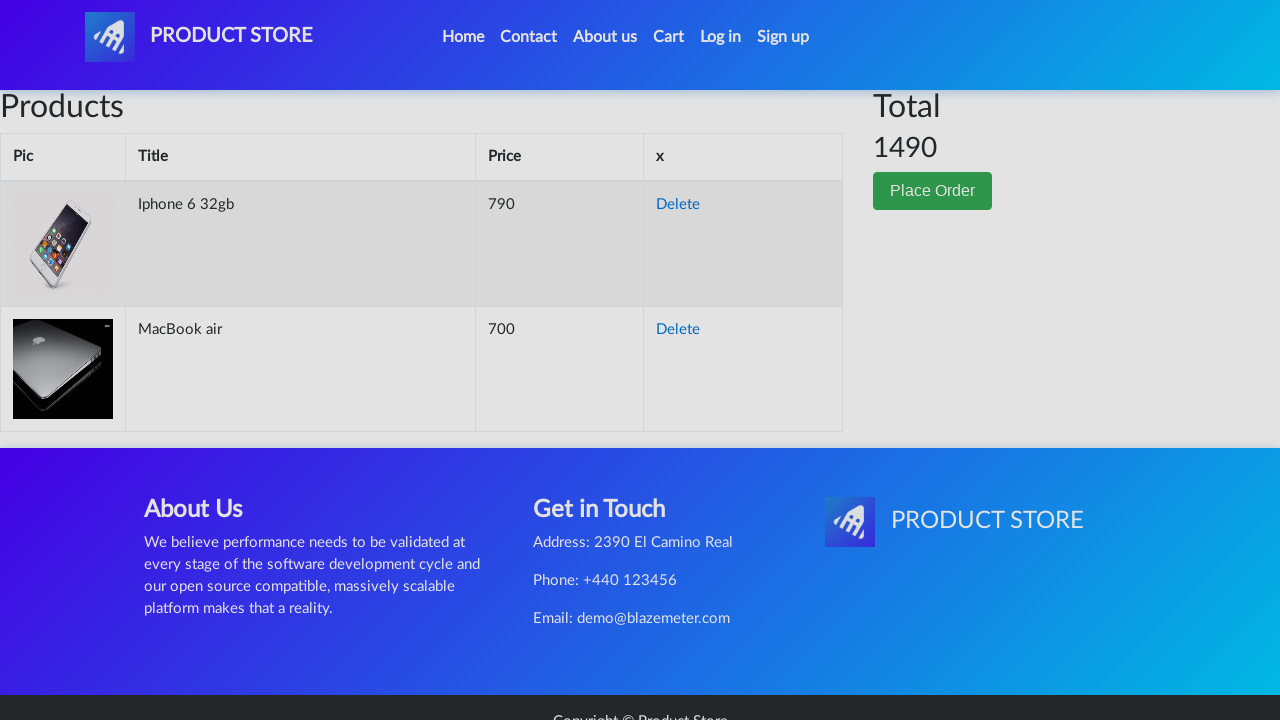

Order form loaded
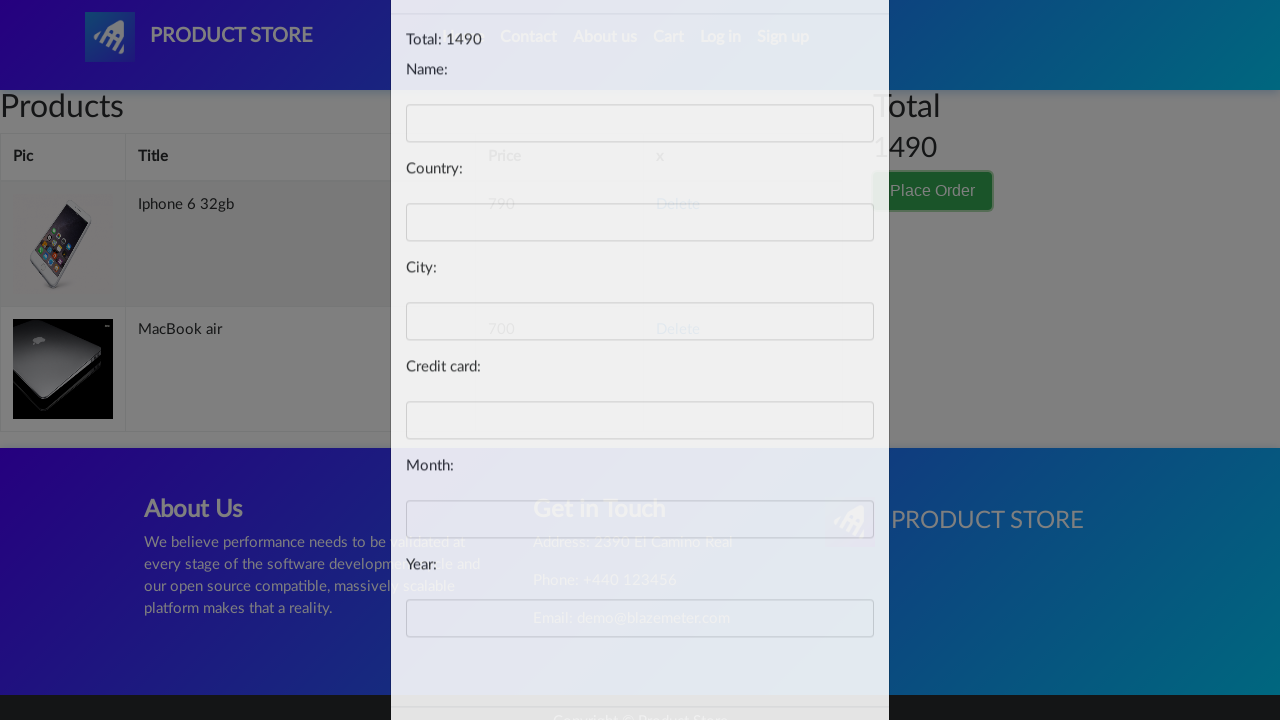

Filled in name field with 'John Smith' on #name
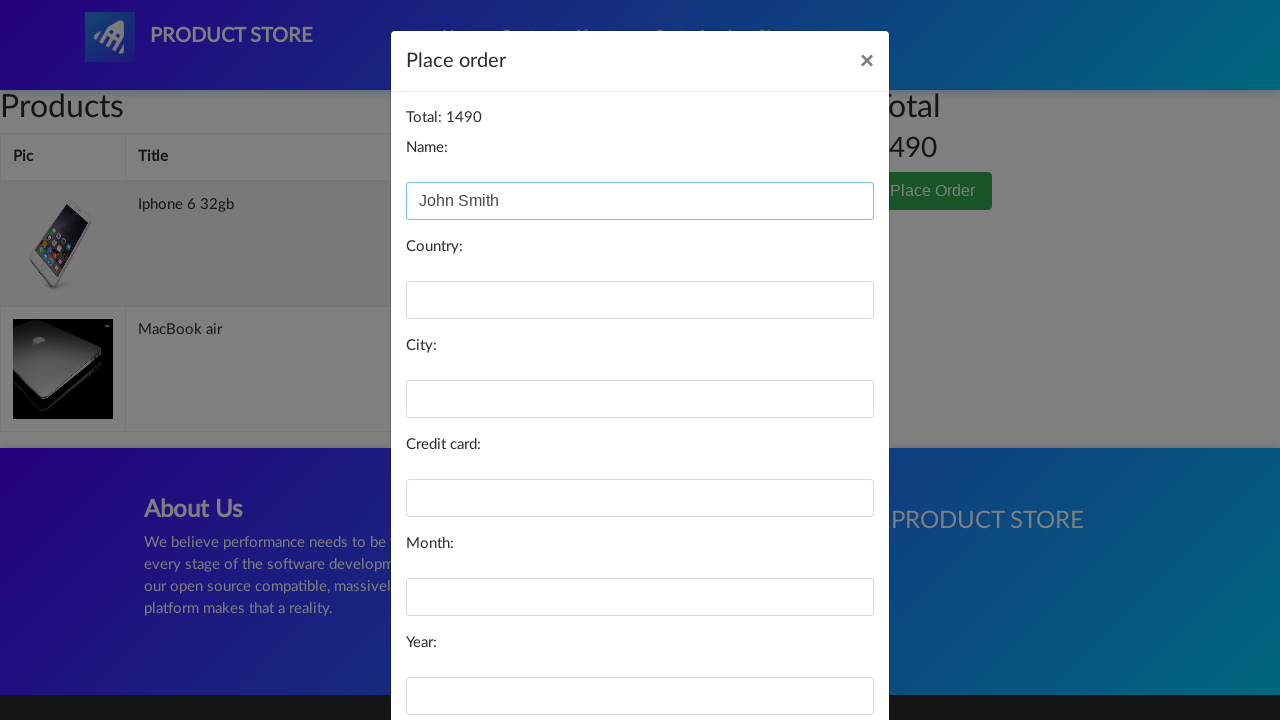

Filled in country field with 'United States' on #country
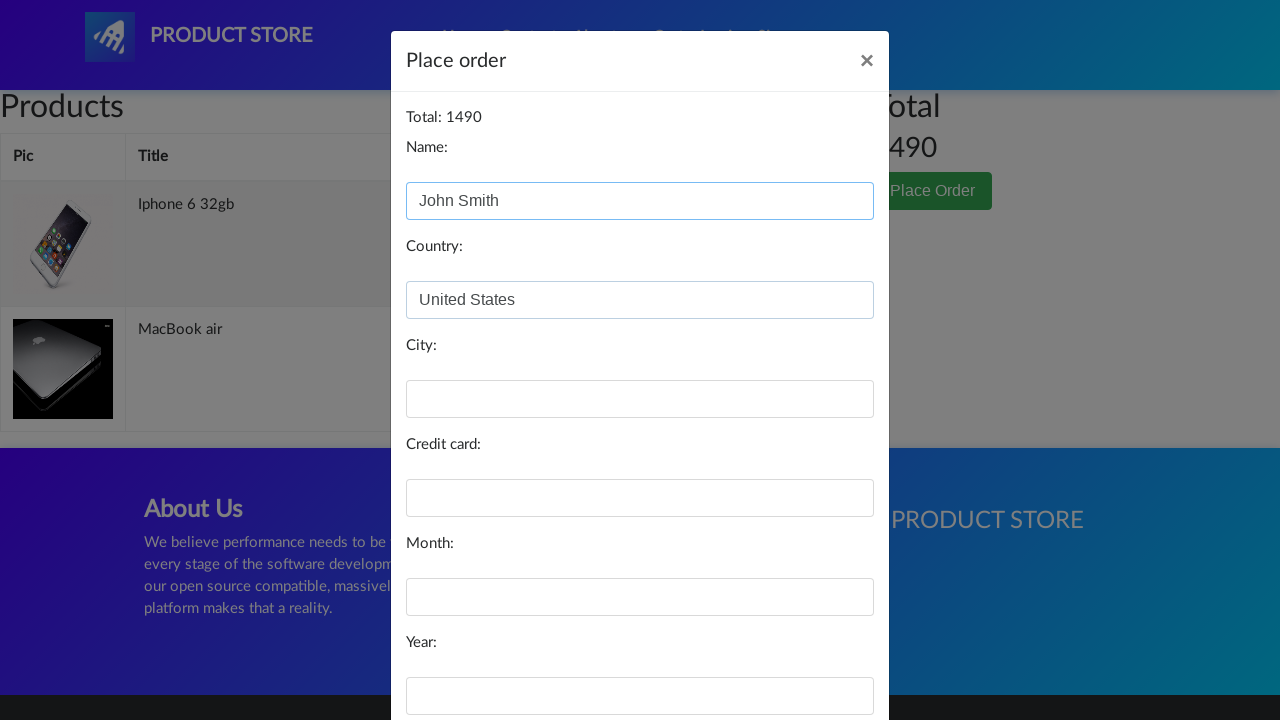

Filled in city field with 'New York' on #city
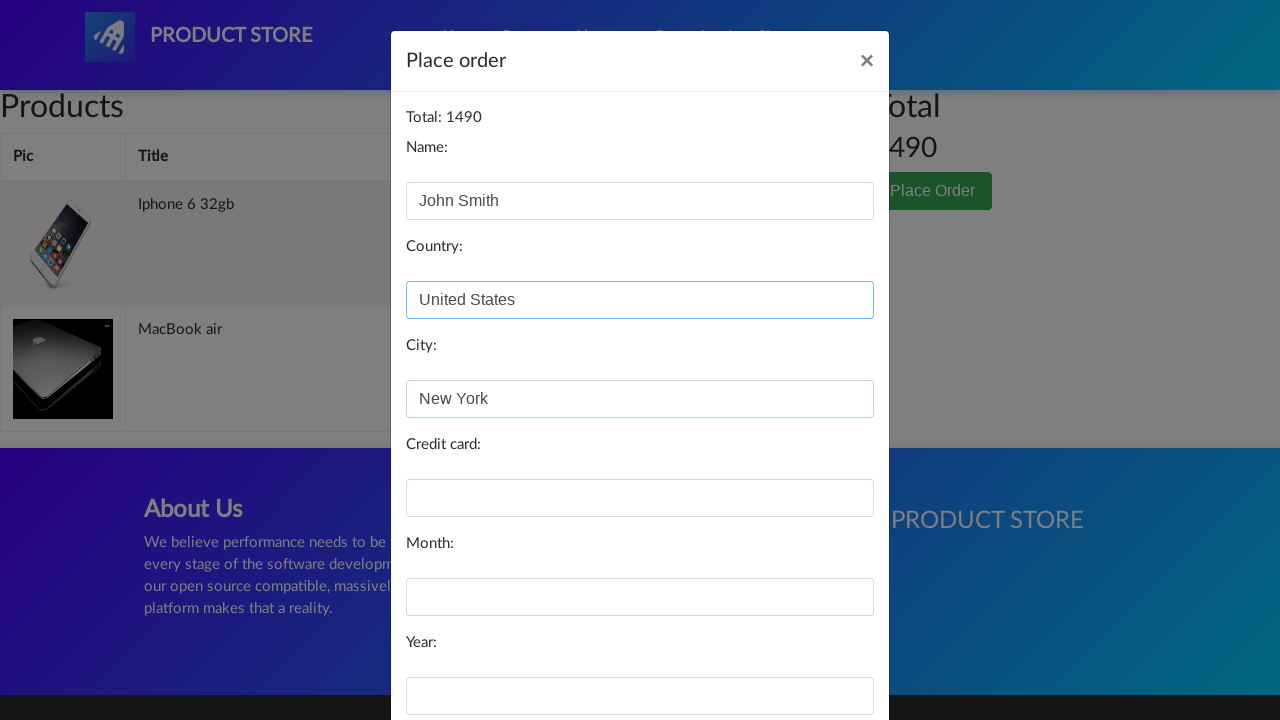

Filled in credit card field with card number on #card
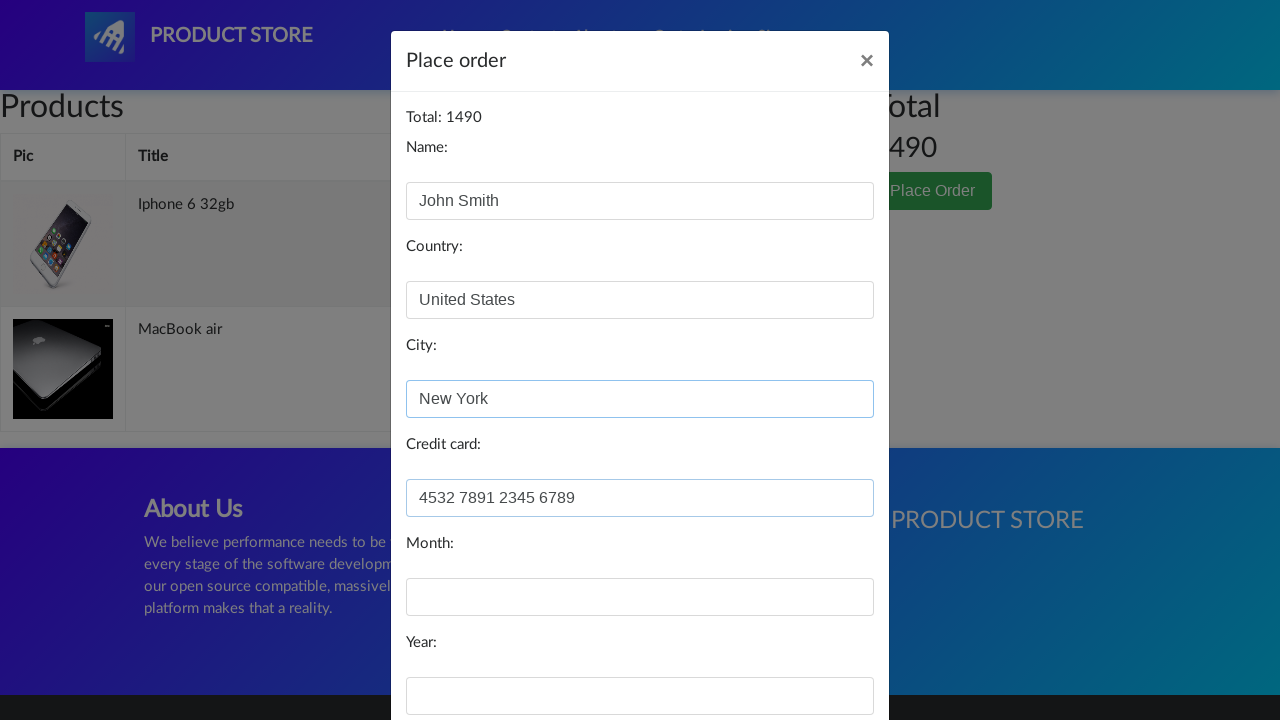

Filled in month field with 'September' on #month
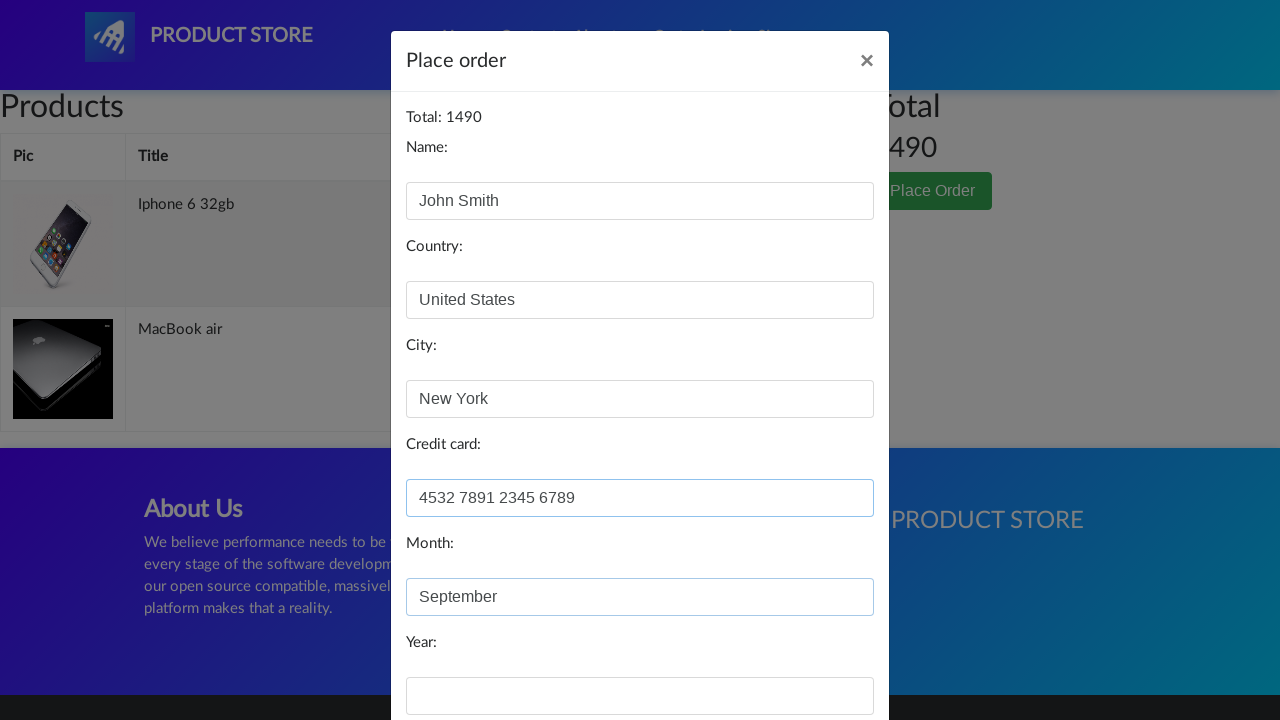

Filled in year field with '2026' on #year
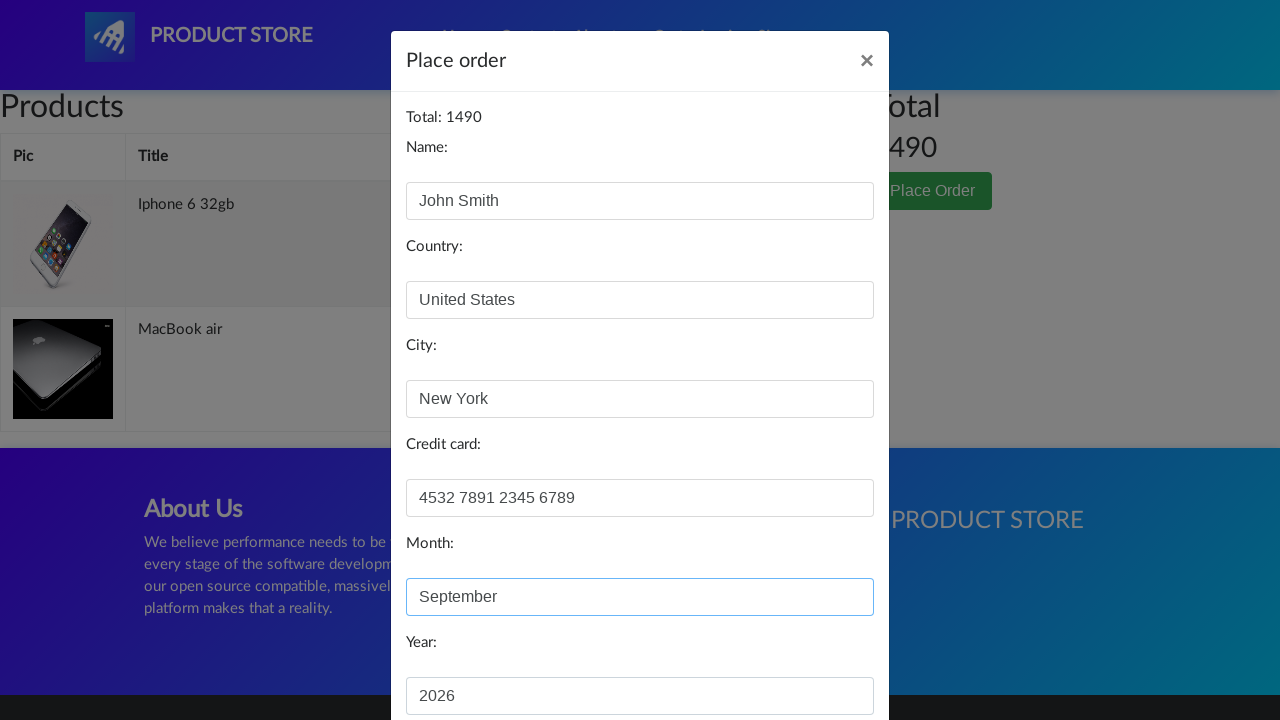

Clicked Purchase button to complete order at (823, 655) on xpath=//button[normalize-space()='Purchase']
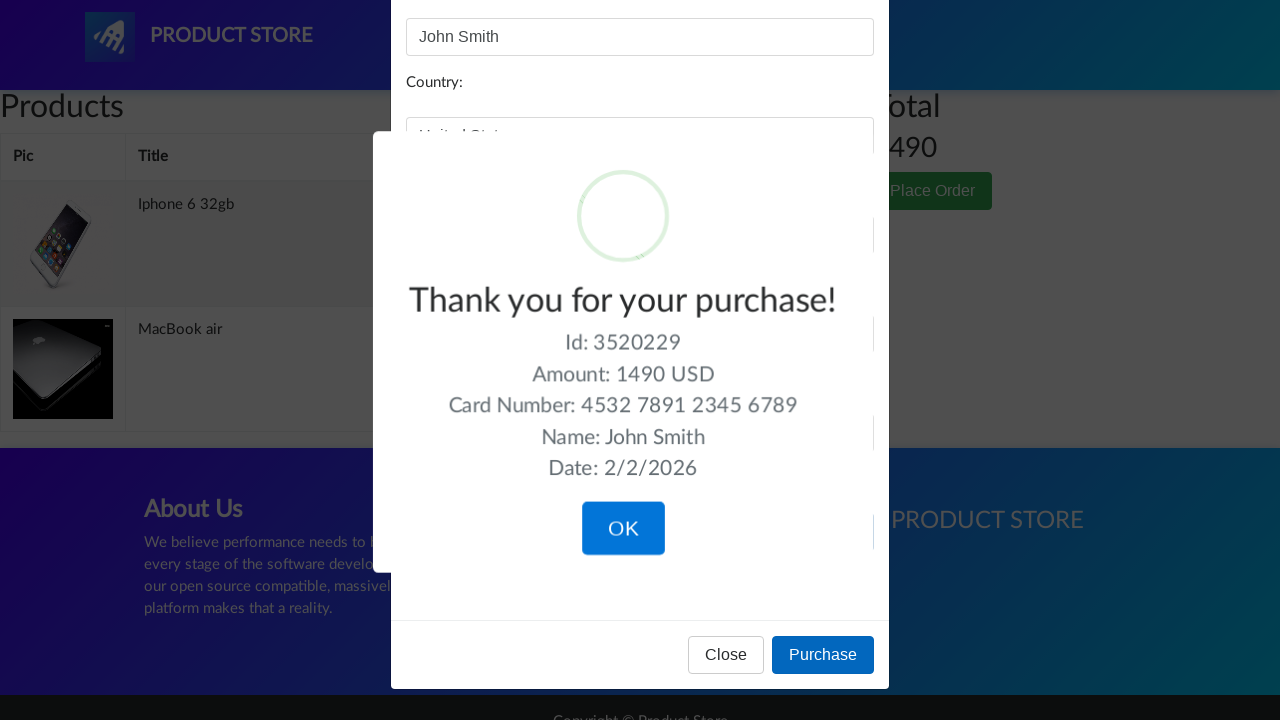

Purchase confirmation dialog is displayed
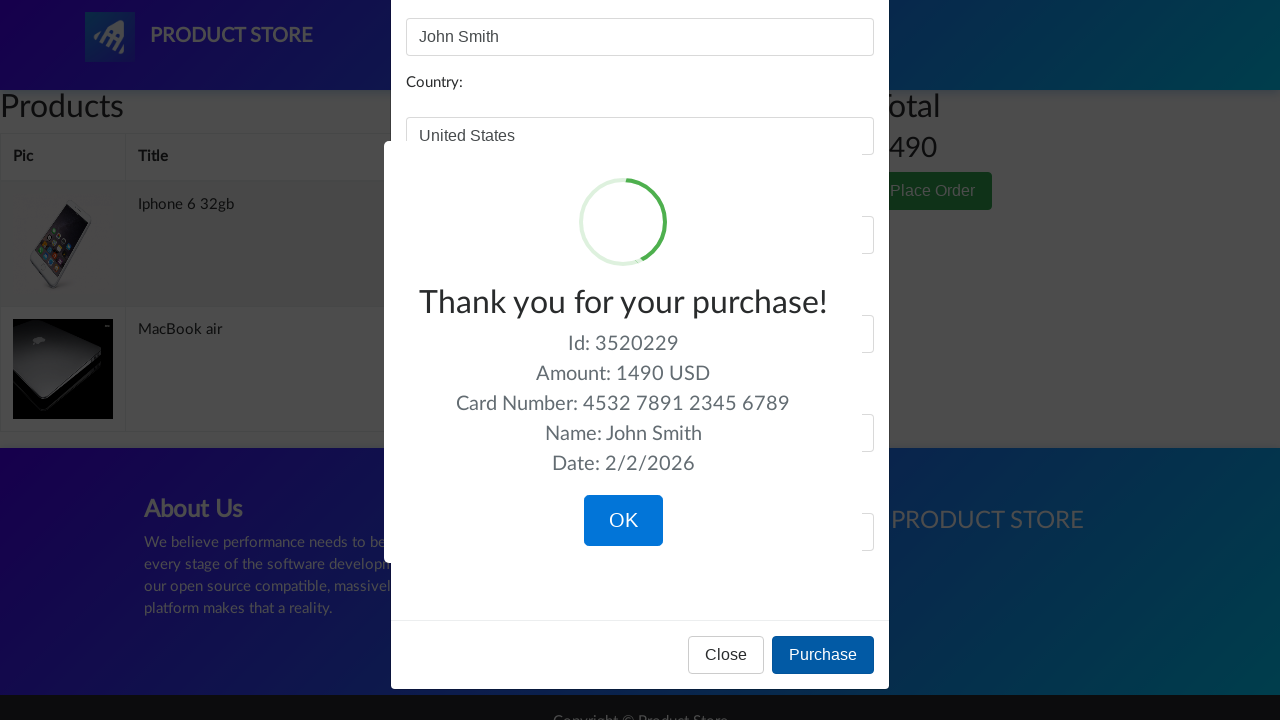

Clicked OK to confirm purchase completion at (623, 521) on xpath=//button[normalize-space()='OK']
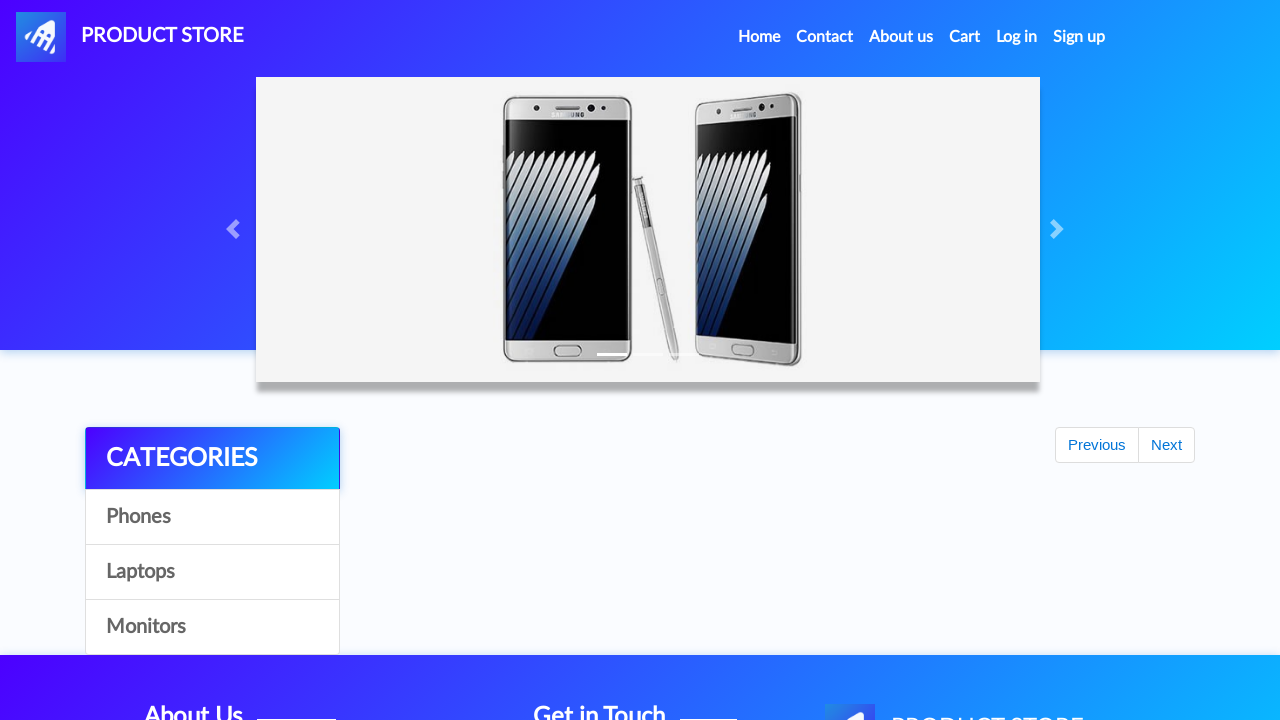

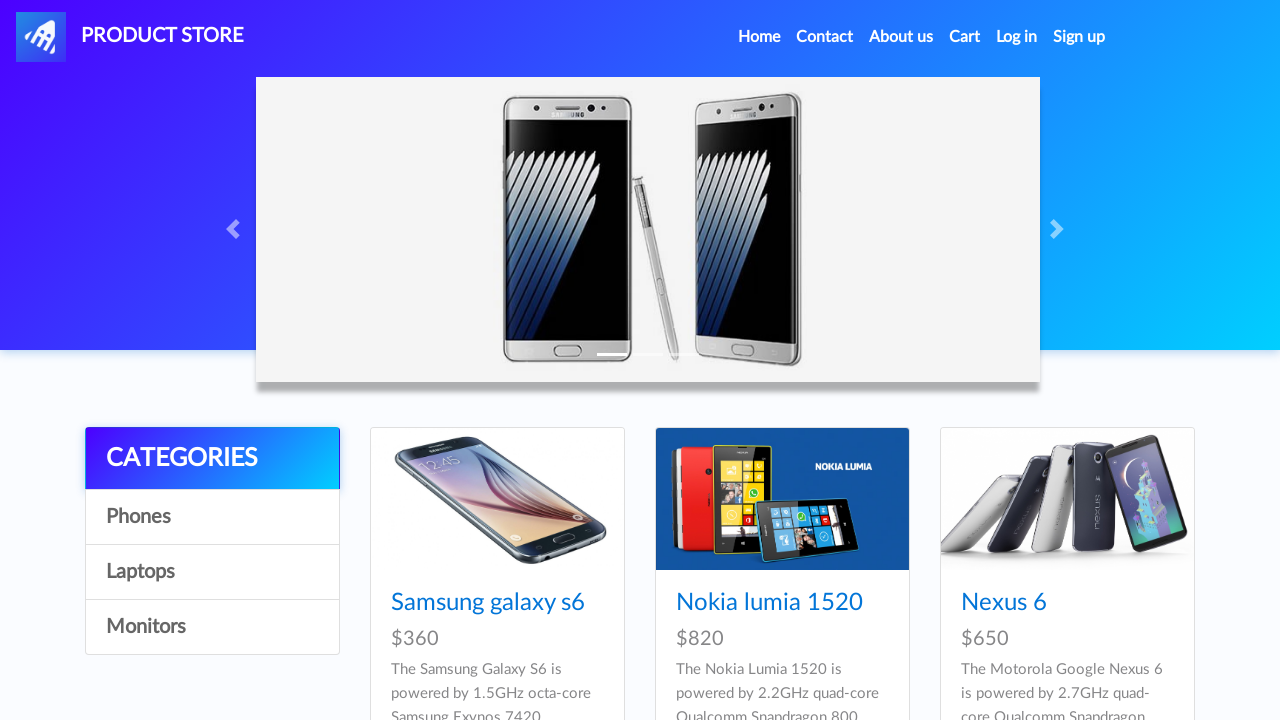